Tests navigation to the buttons page on Formy project

Starting URL: https://formy-project.herokuapp.com

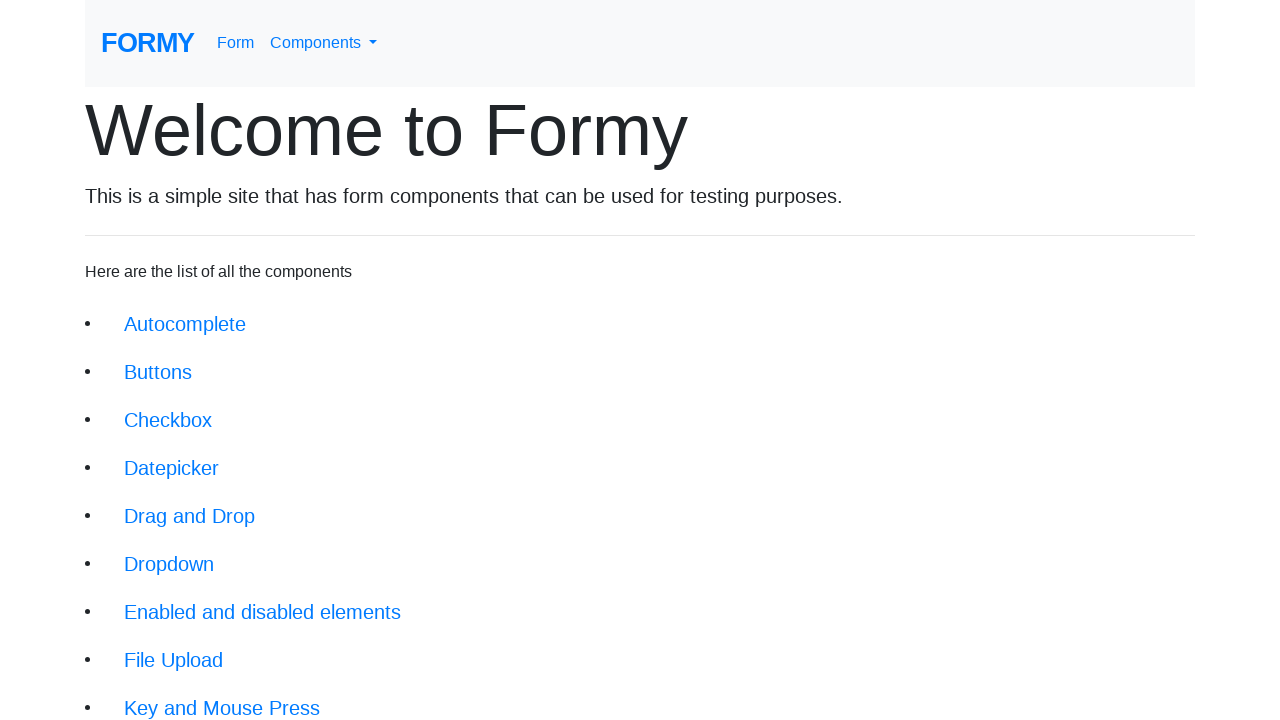

Clicked on buttons navigation link at (158, 372) on xpath=//li/a[@href='/buttons']
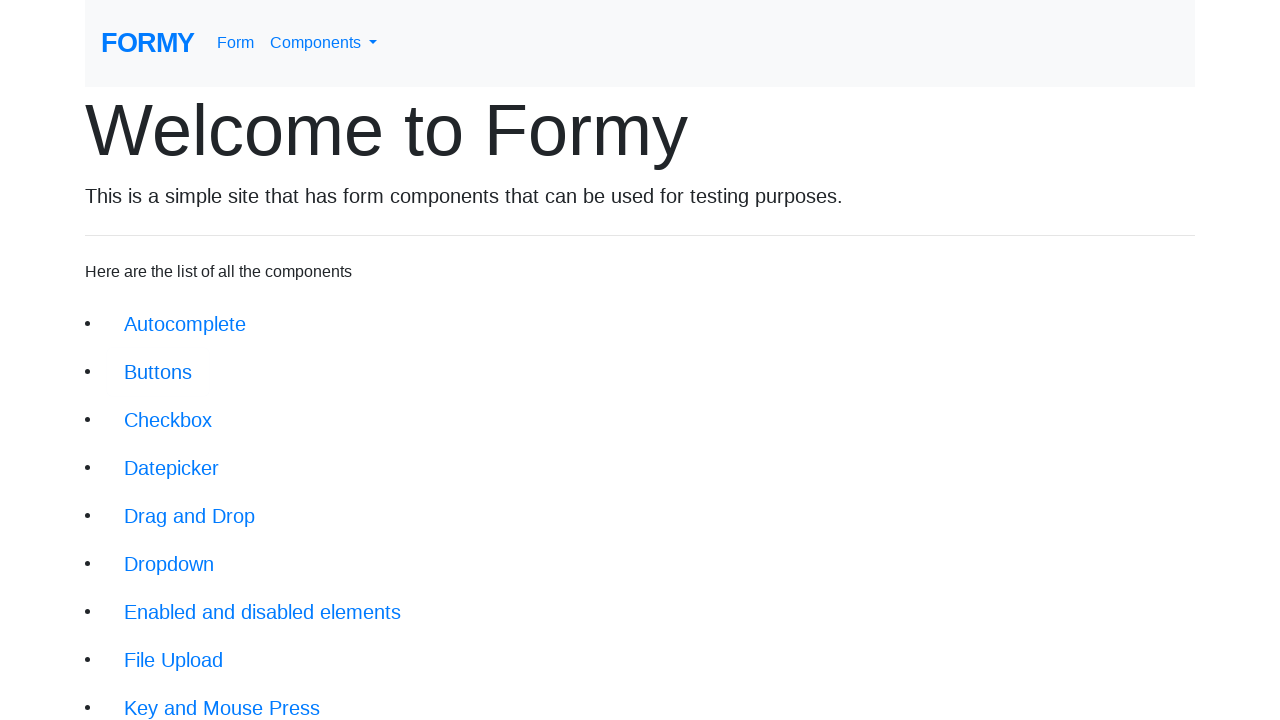

Navigated to buttons page on Formy project
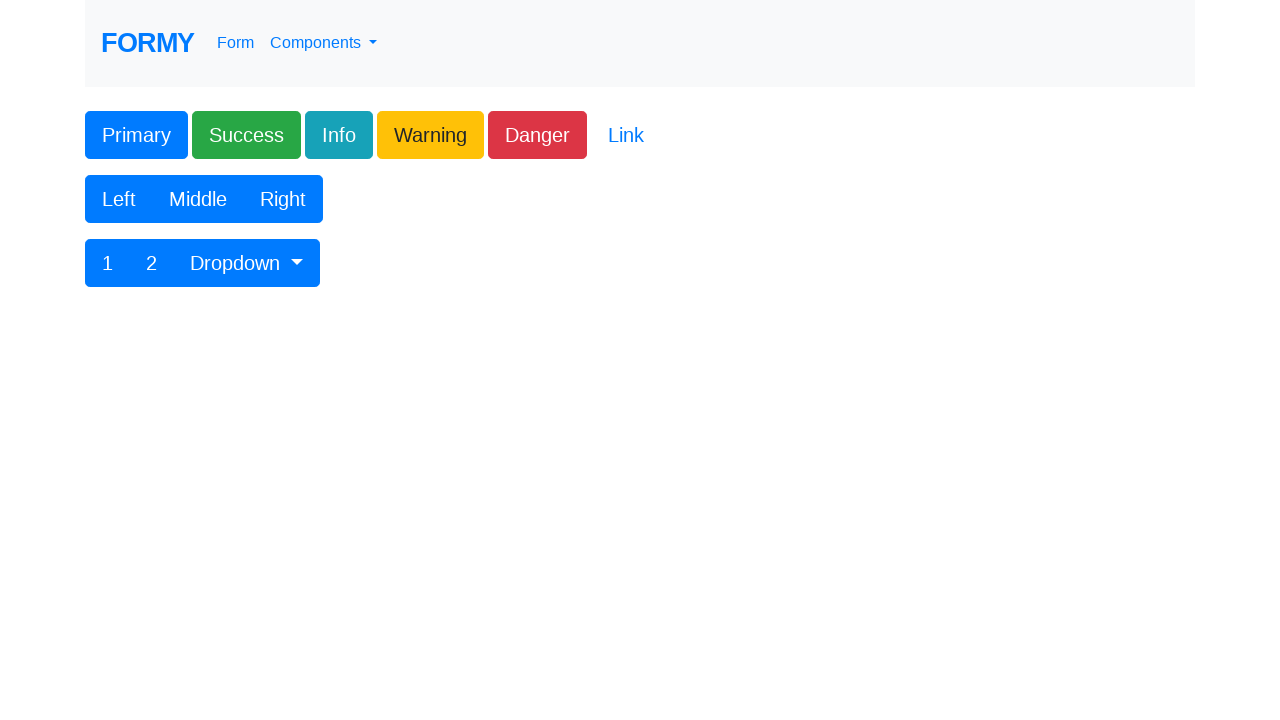

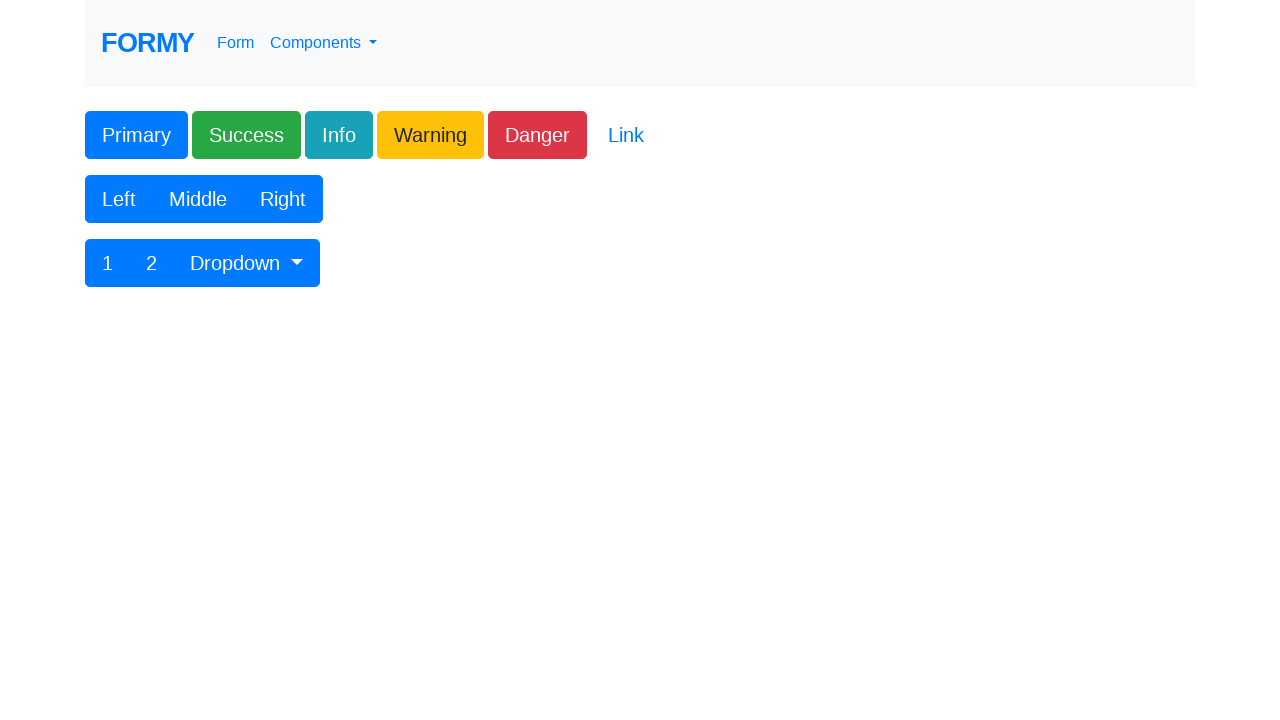